Navigates to OrangeHRM demo site and verifies the page loads successfully by waiting for the page content to be visible.

Starting URL: https://opensource-demo.orangehrmlive.com/

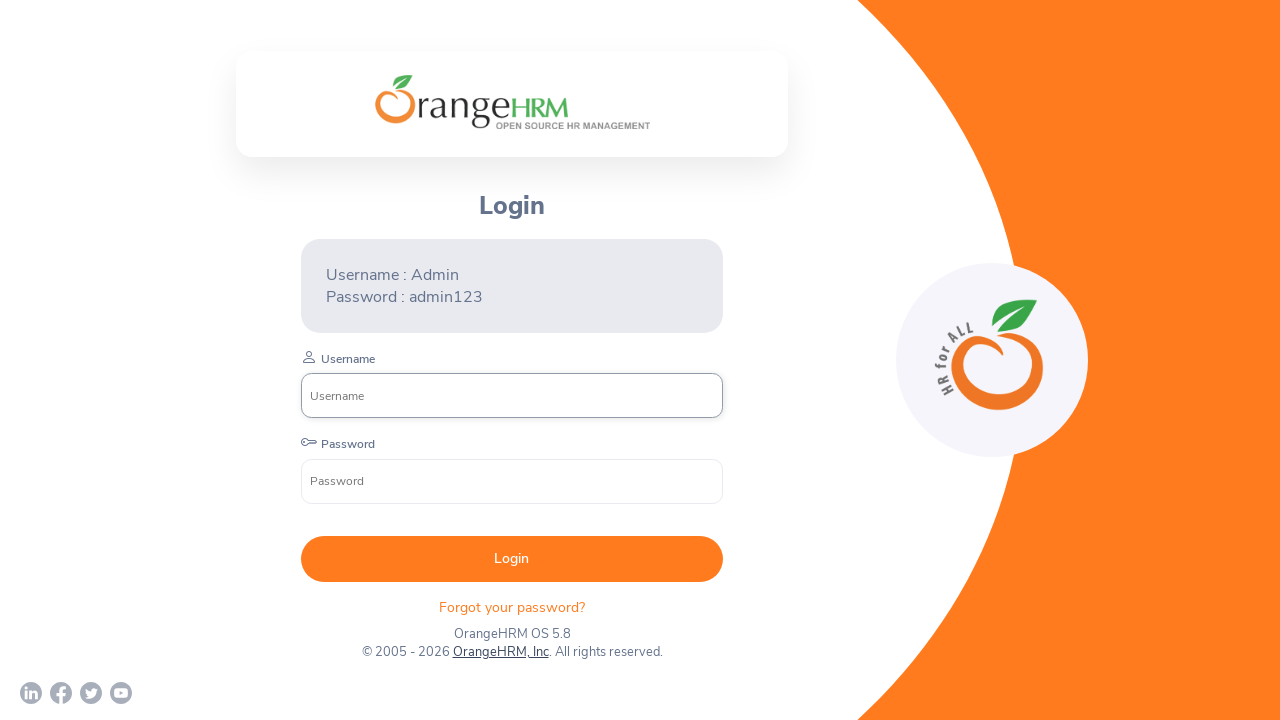

Navigated to OrangeHRM demo site
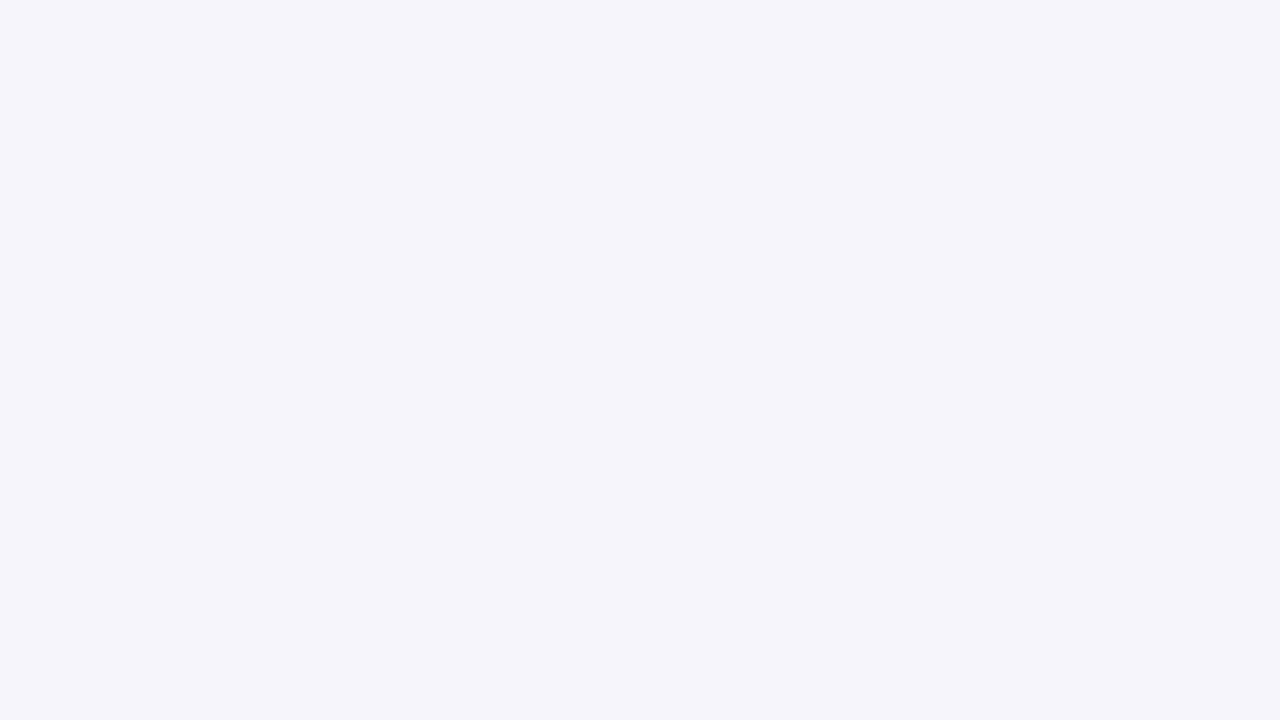

Page DOM content loaded
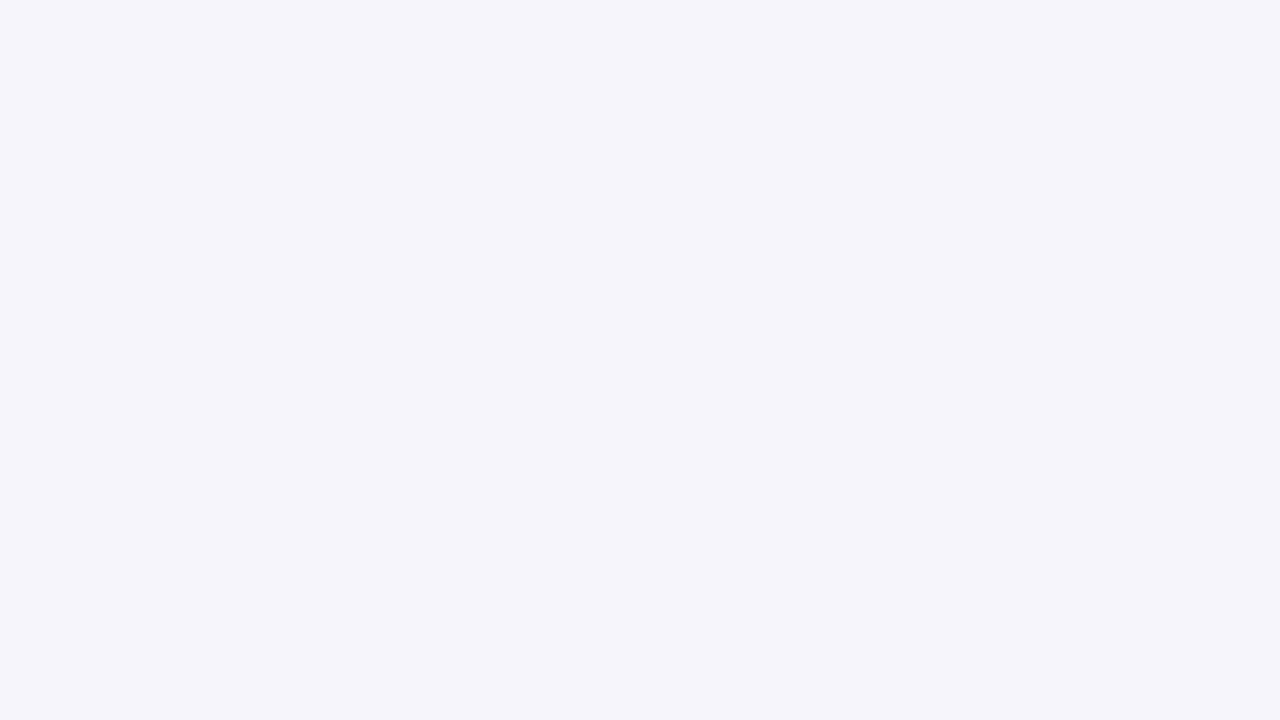

Login page element verified - username input or login container is visible
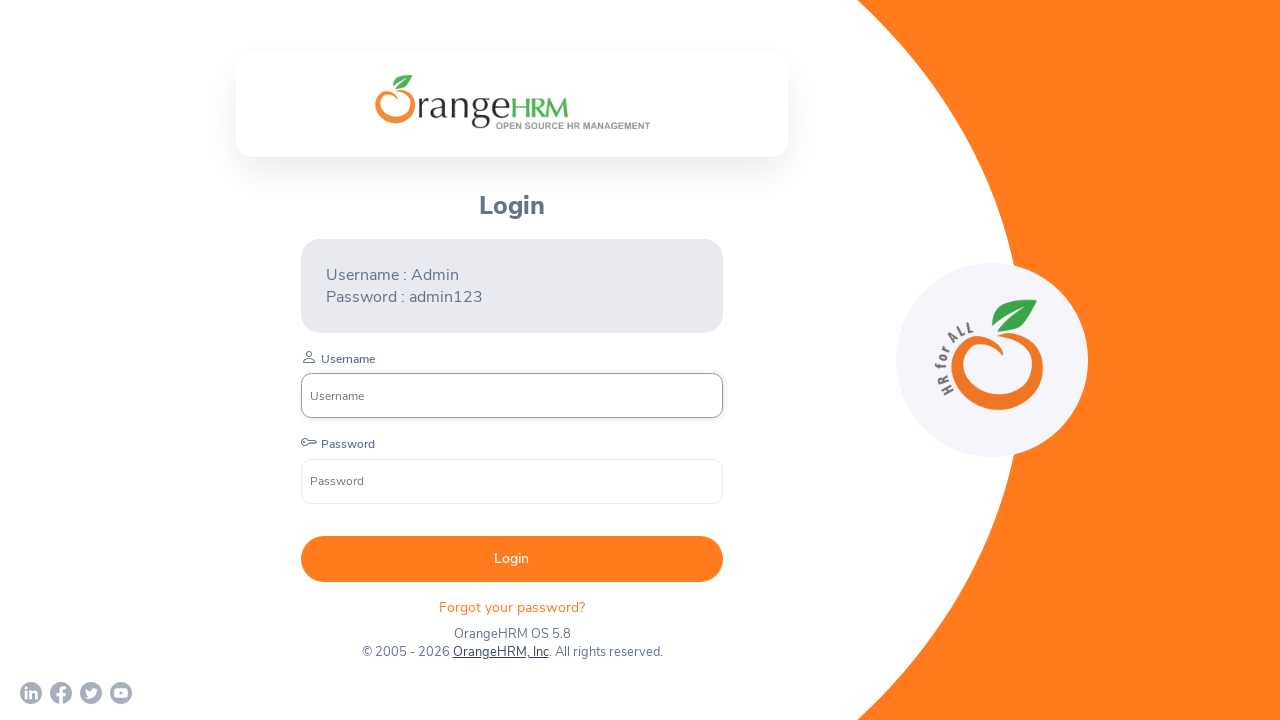

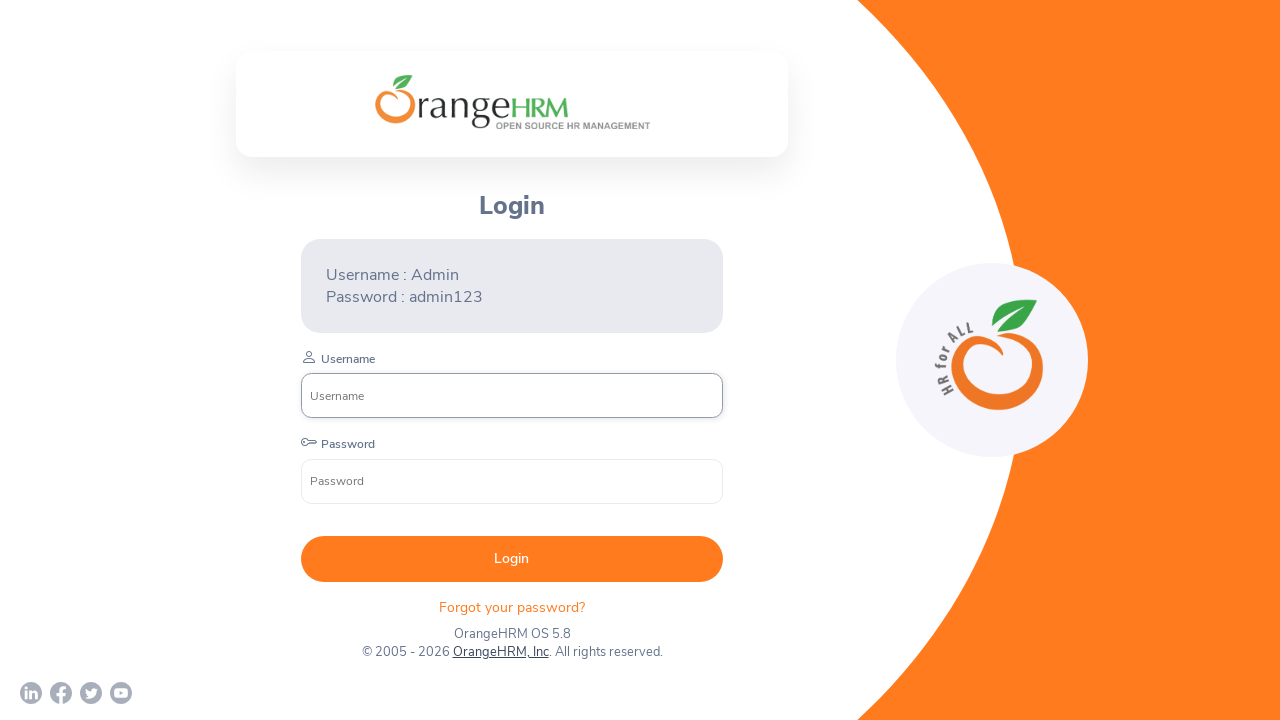